Tests drag and drop functionality by first entering text into an input field, then dragging that element to a destination element.

Starting URL: https://mycab-202b5.web.app/

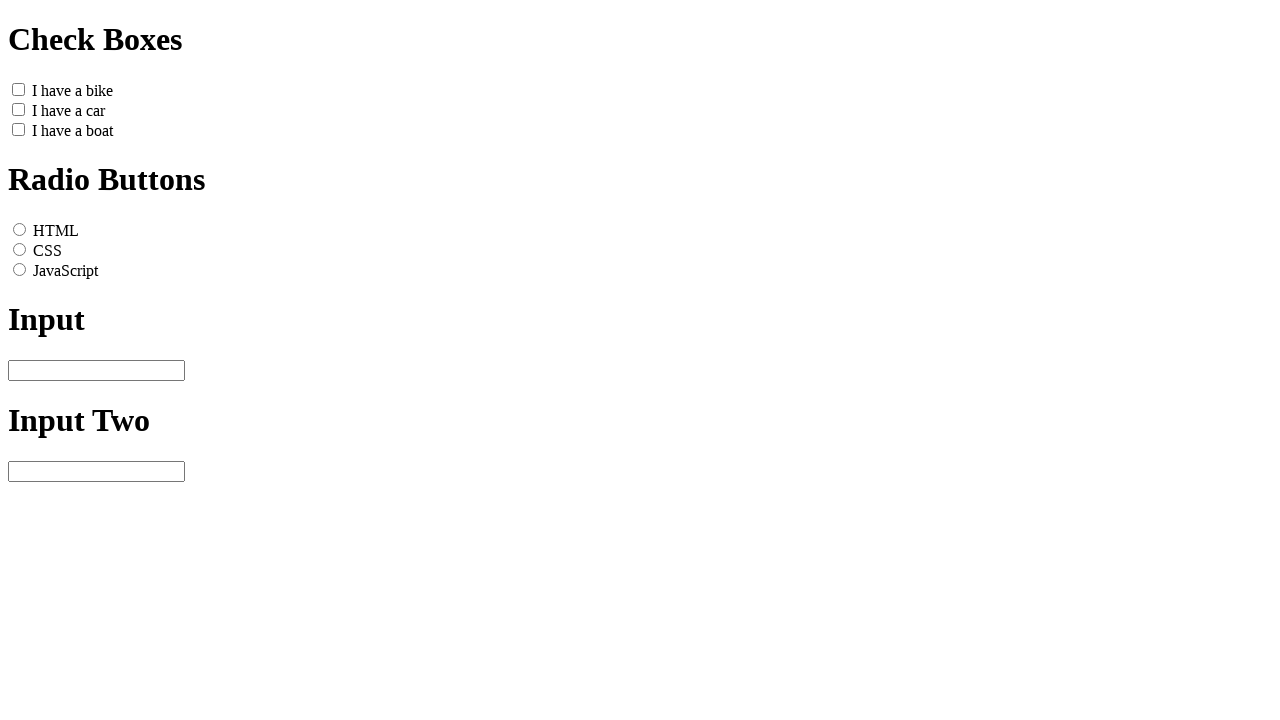

Filled text 'input2' into source input field #ex2 on #ex2
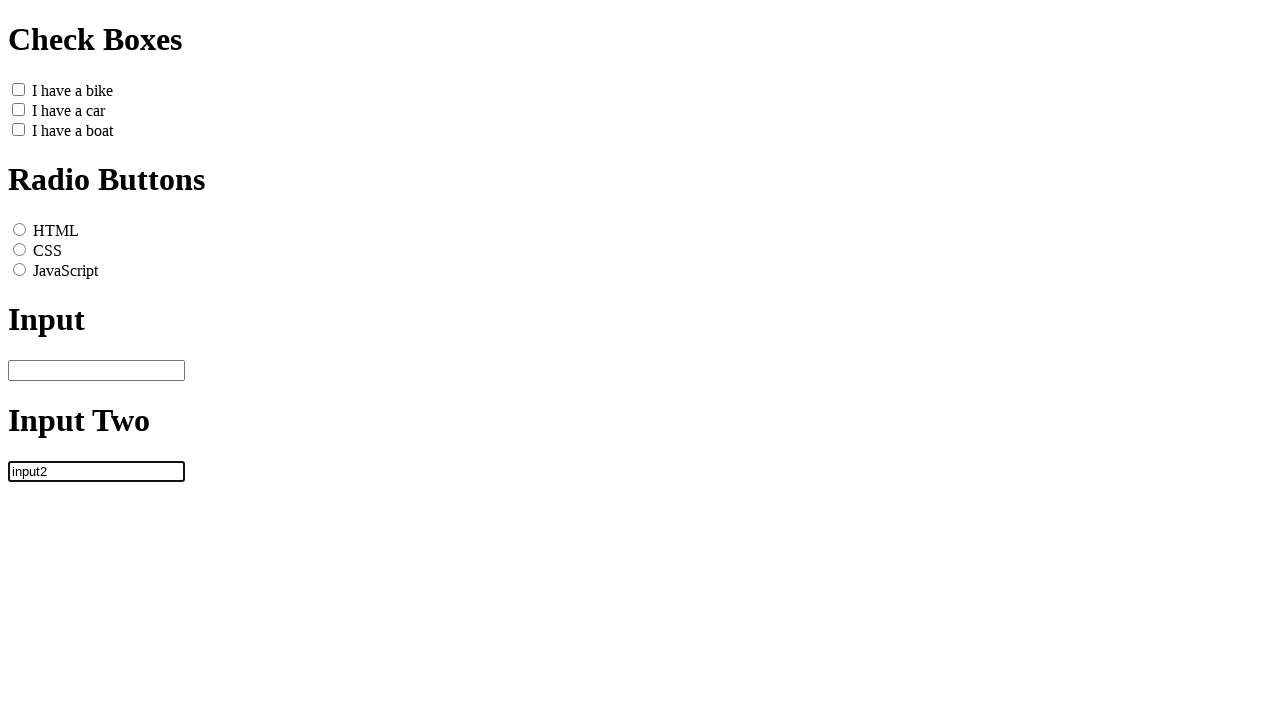

Waited 1000ms for input to register
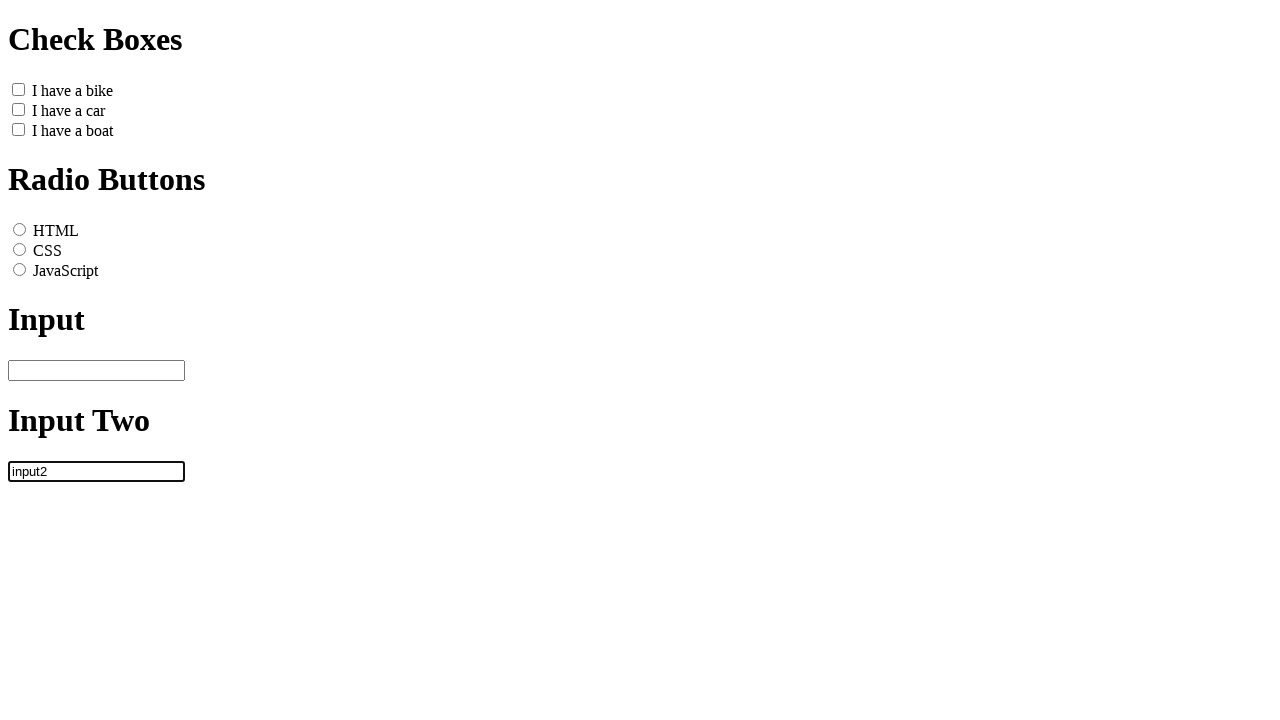

Located source element #ex2
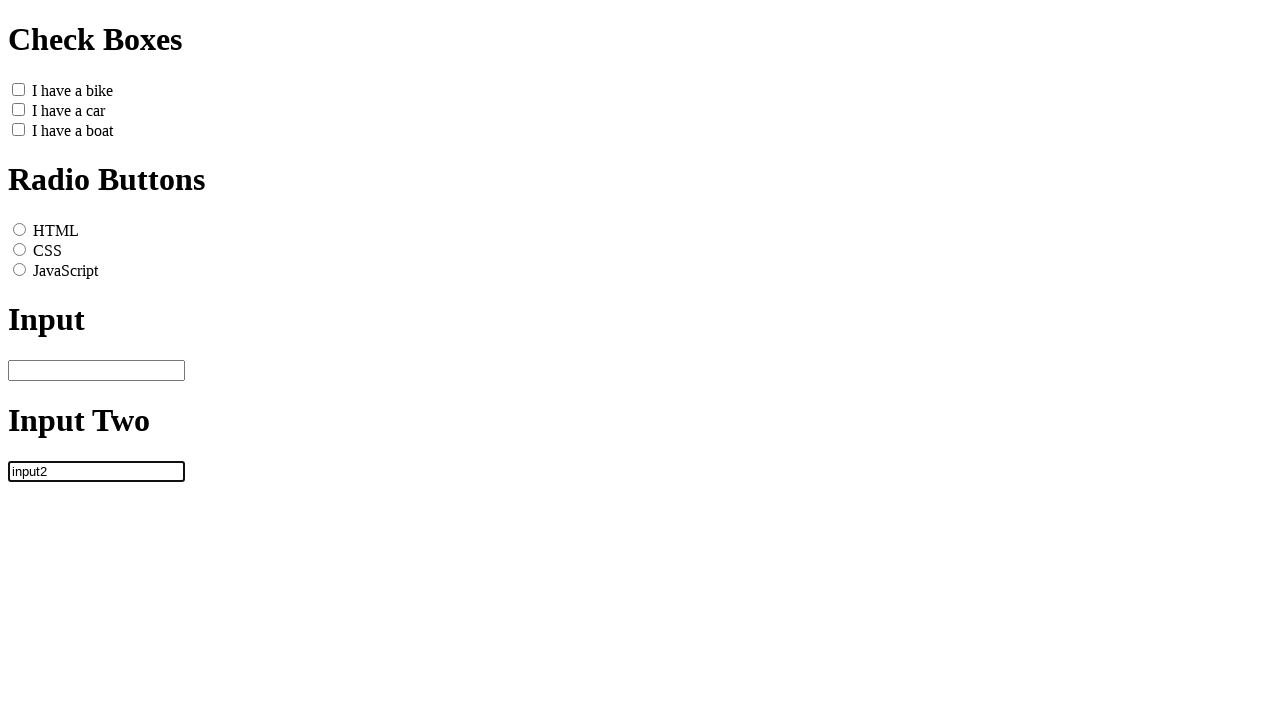

Located destination element #ex1
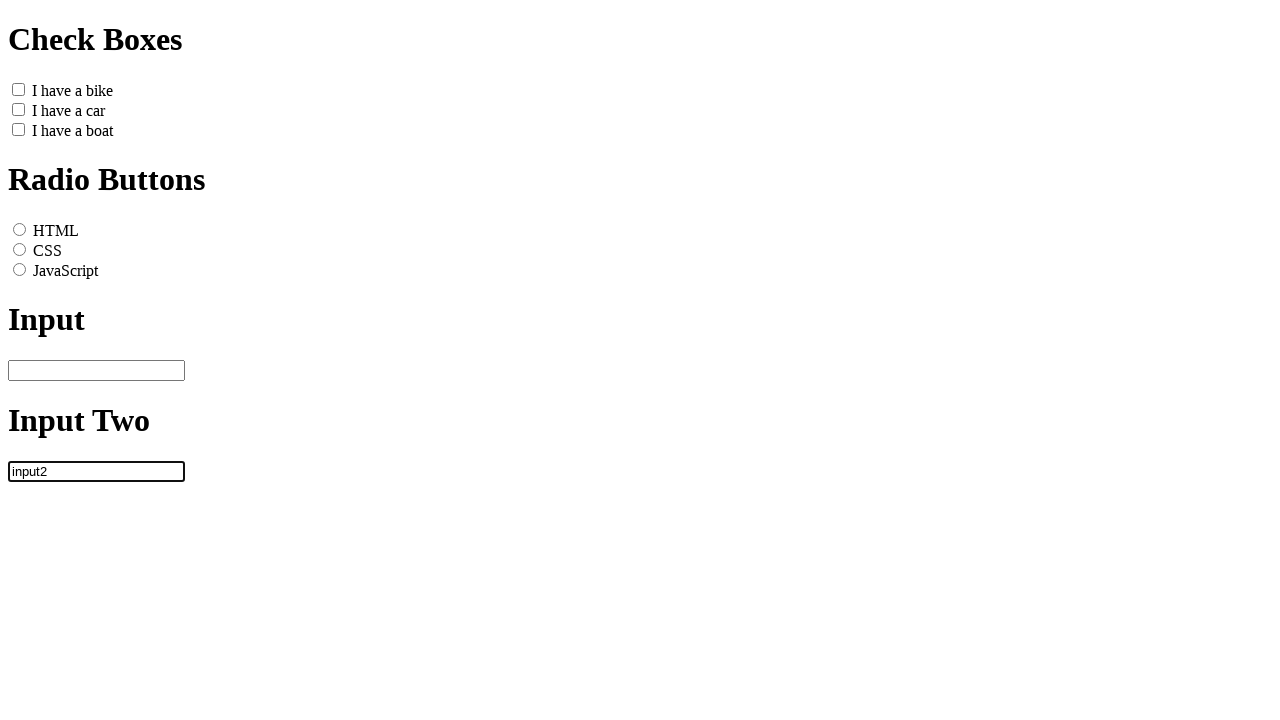

Dragged source element #ex2 to destination element #ex1 at (96, 370)
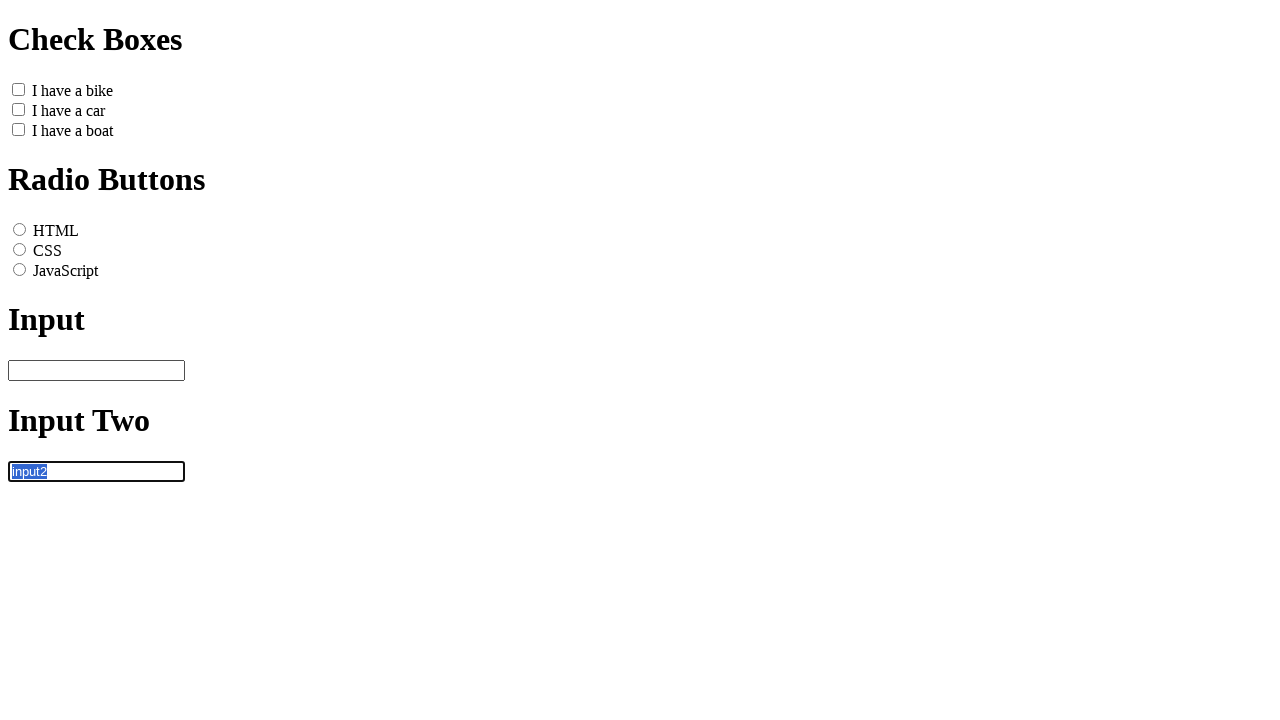

Waited 1000ms for drag and drop action to complete
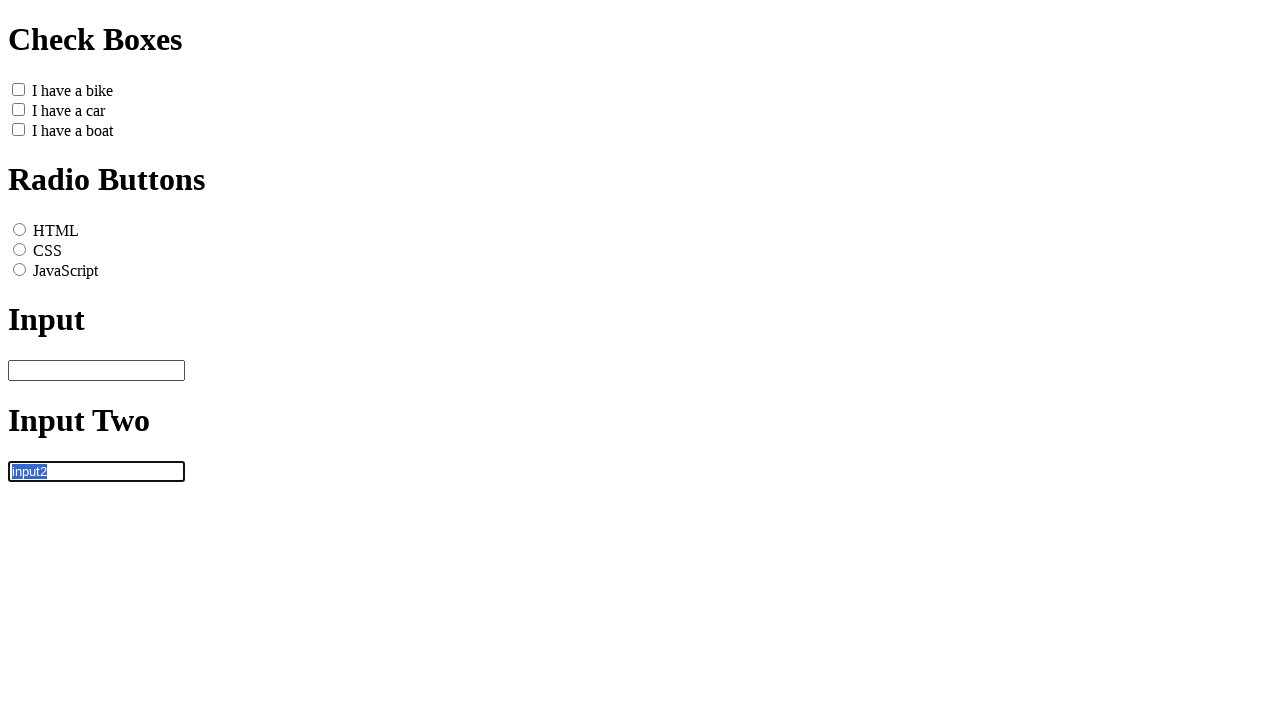

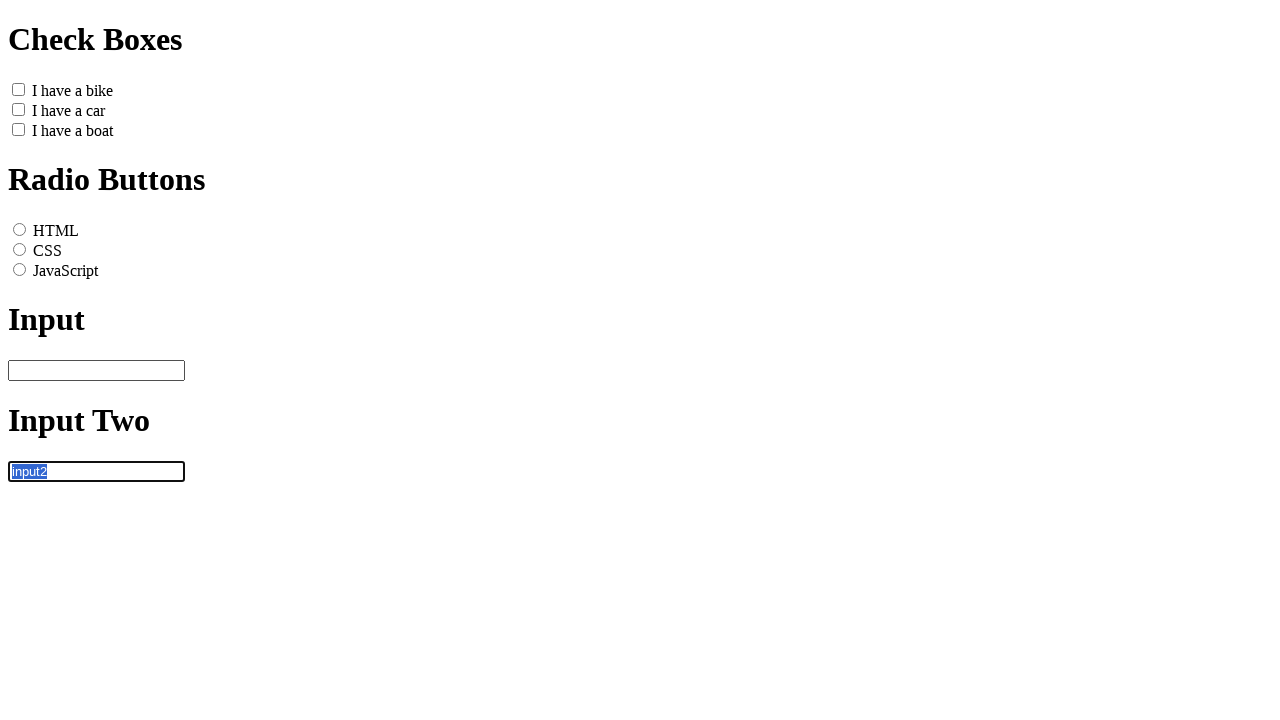